Tests scrolling to the bottom of the page using JavaScript evaluation

Starting URL: https://demo.automationtesting.in/Register.html

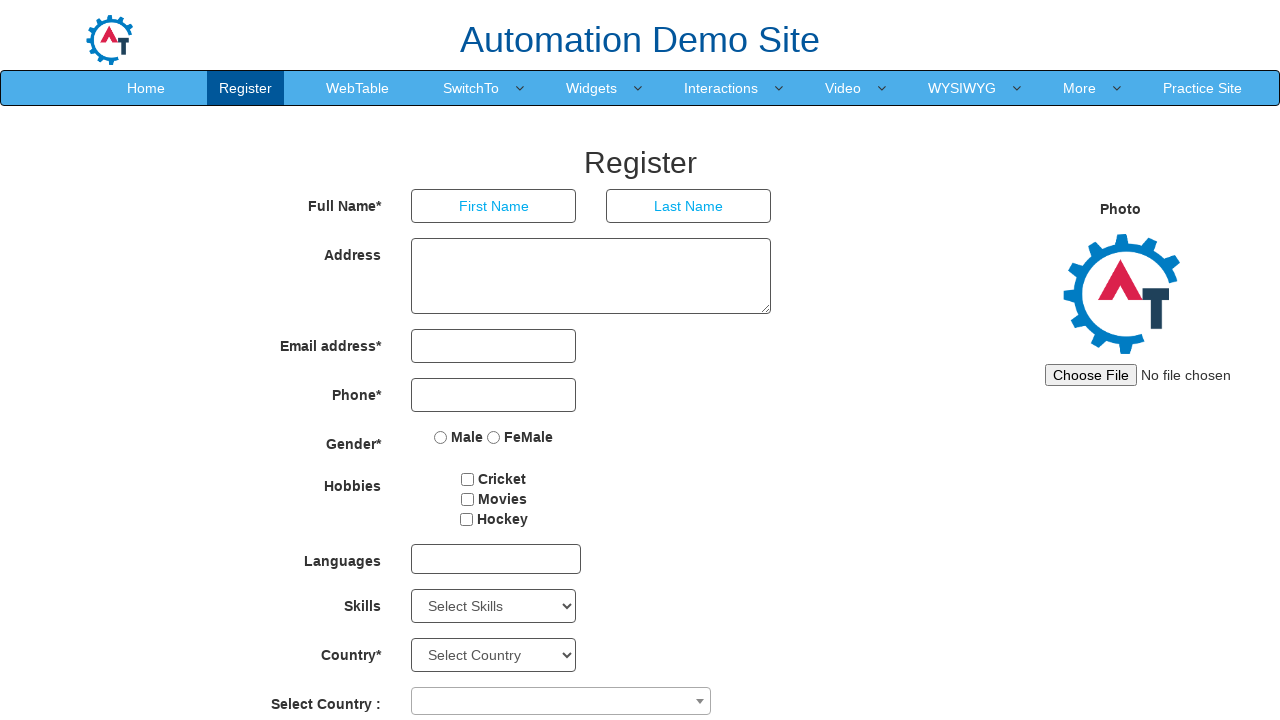

Scrolled to the bottom of the page using JavaScript
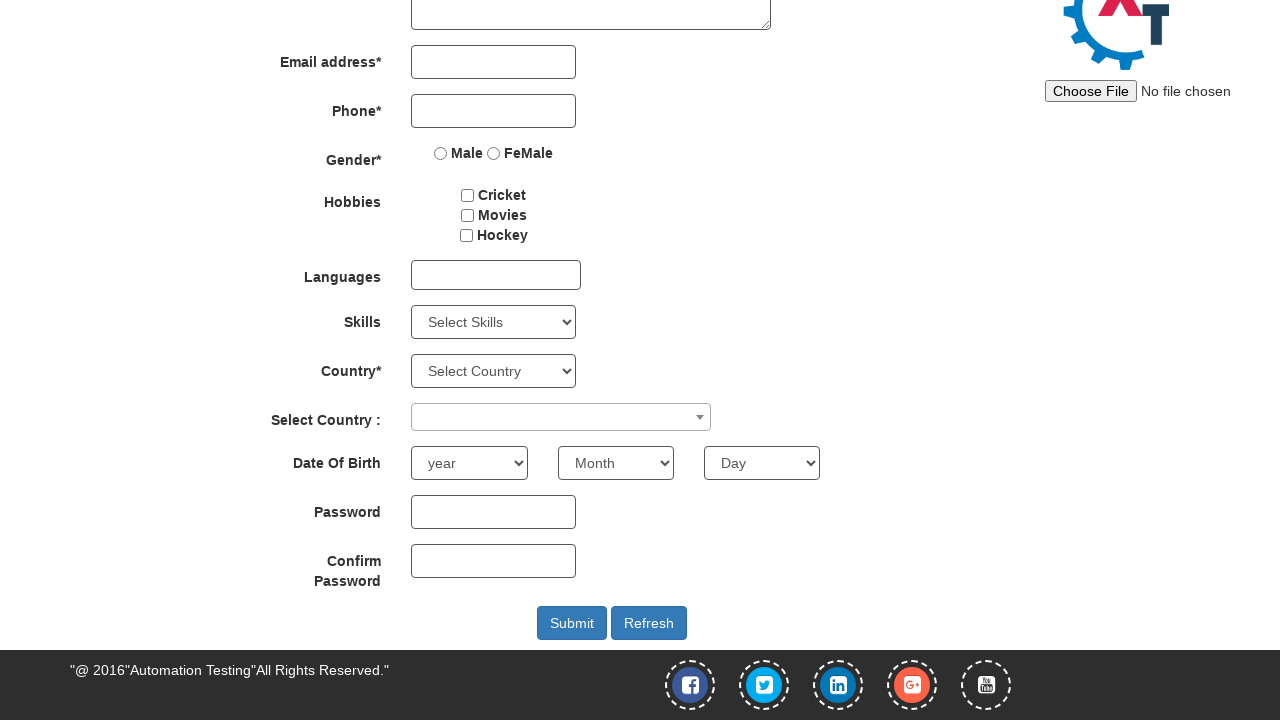

Waited for scroll animation to complete
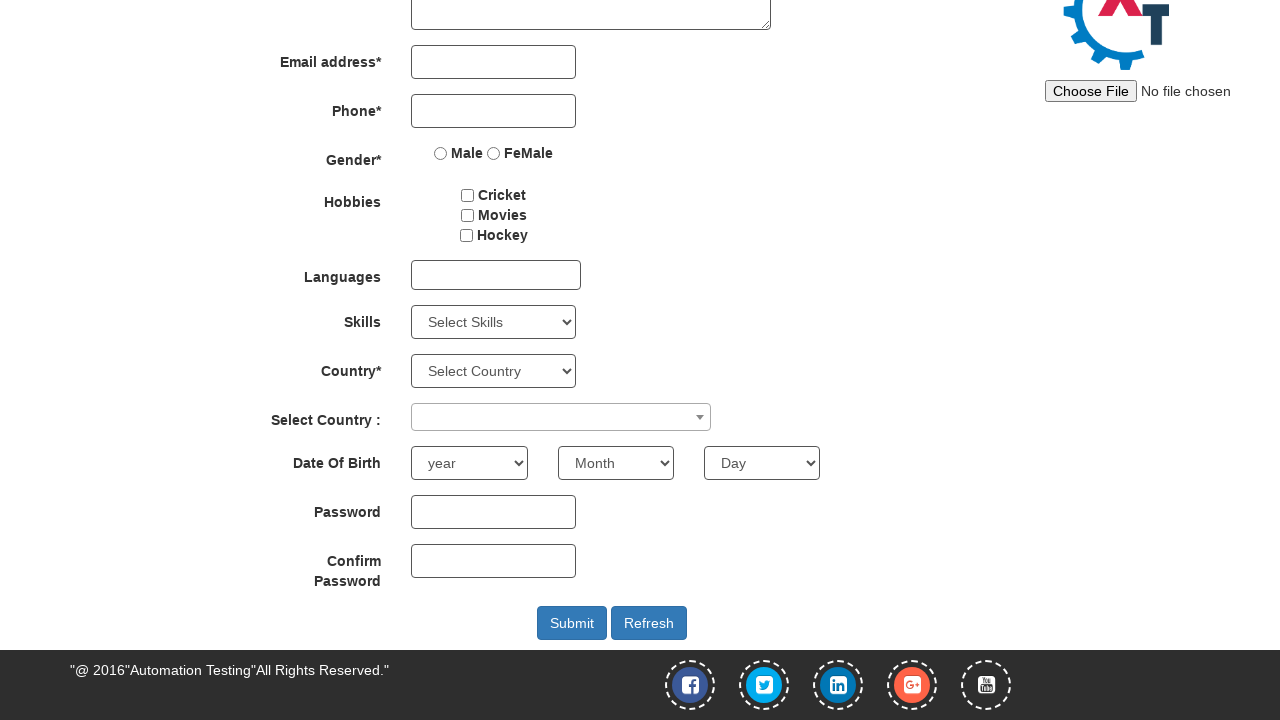

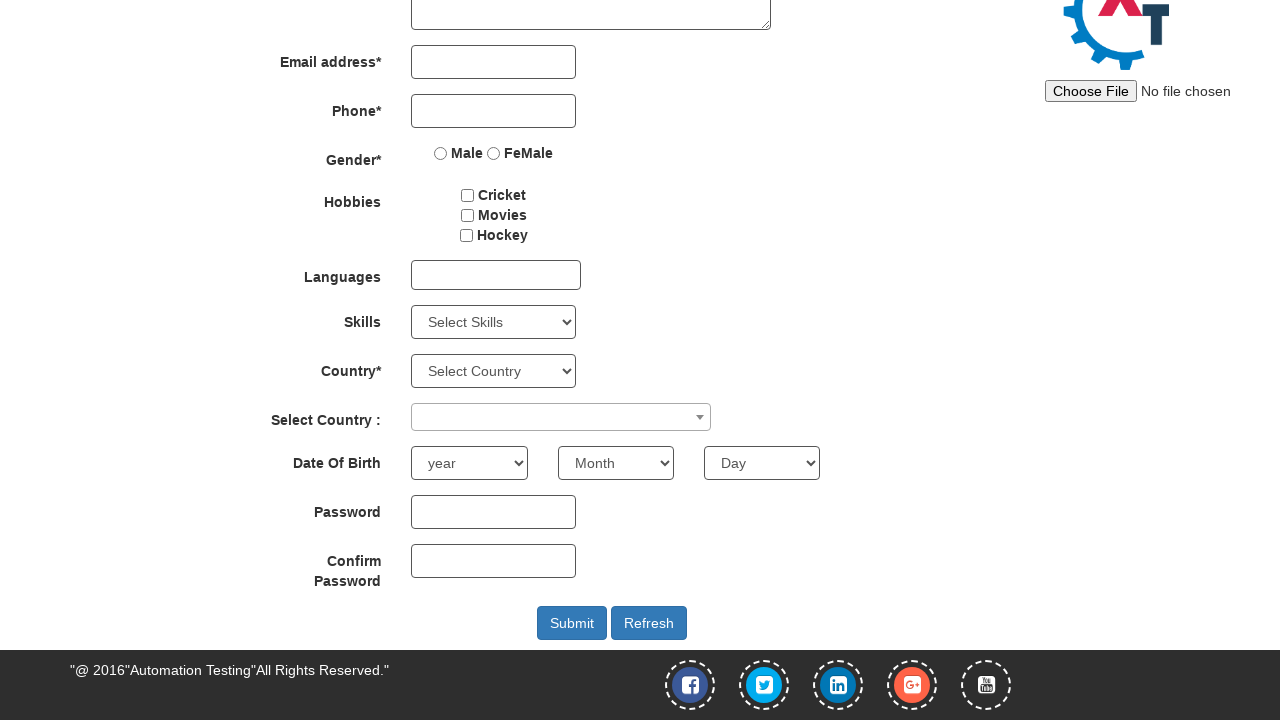